Tests clicking a timer alert button that triggers a delayed JavaScript alert, then accepts the alert

Starting URL: https://demoqa.com/alerts

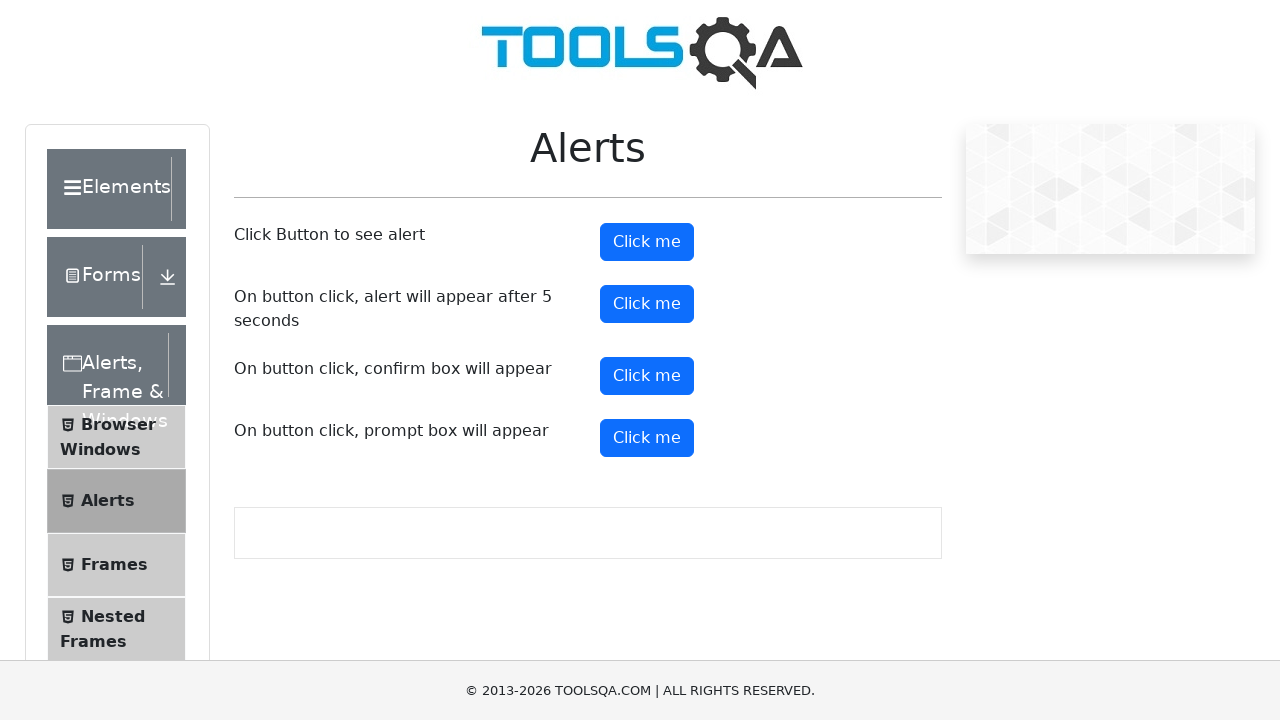

Set up dialog handler to automatically accept alerts
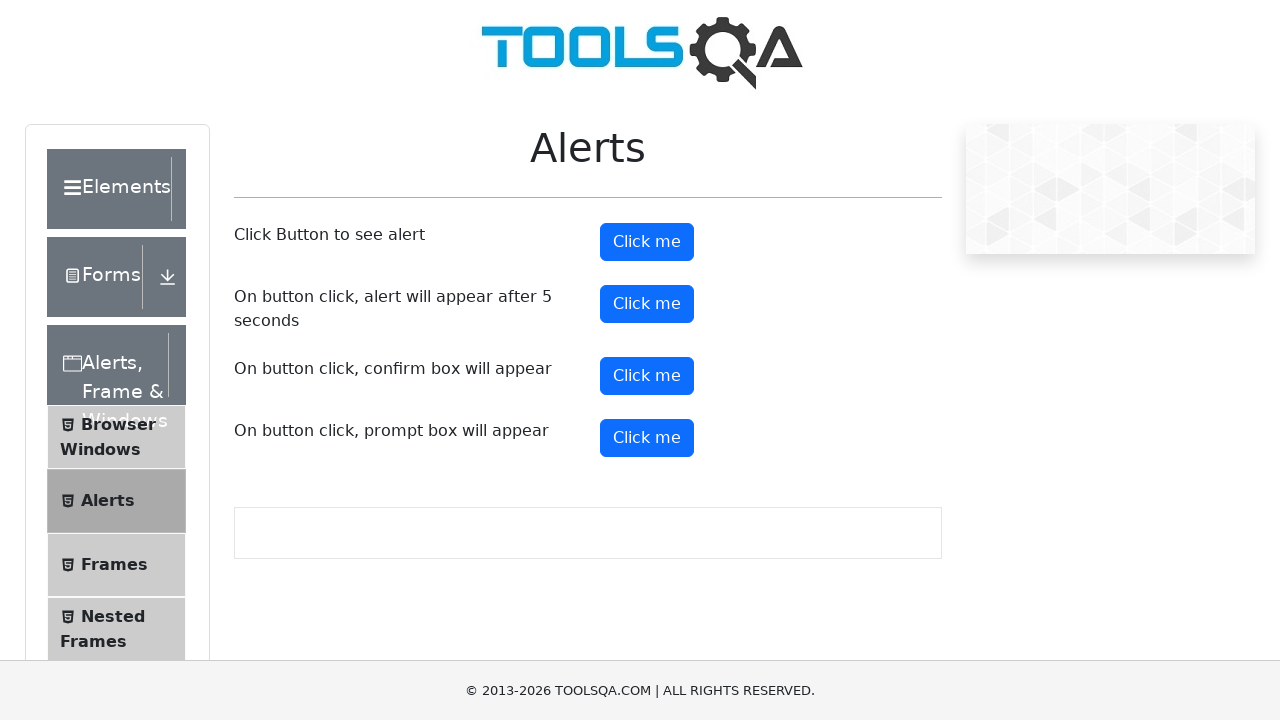

Clicked timer alert button at (647, 304) on #timerAlertButton
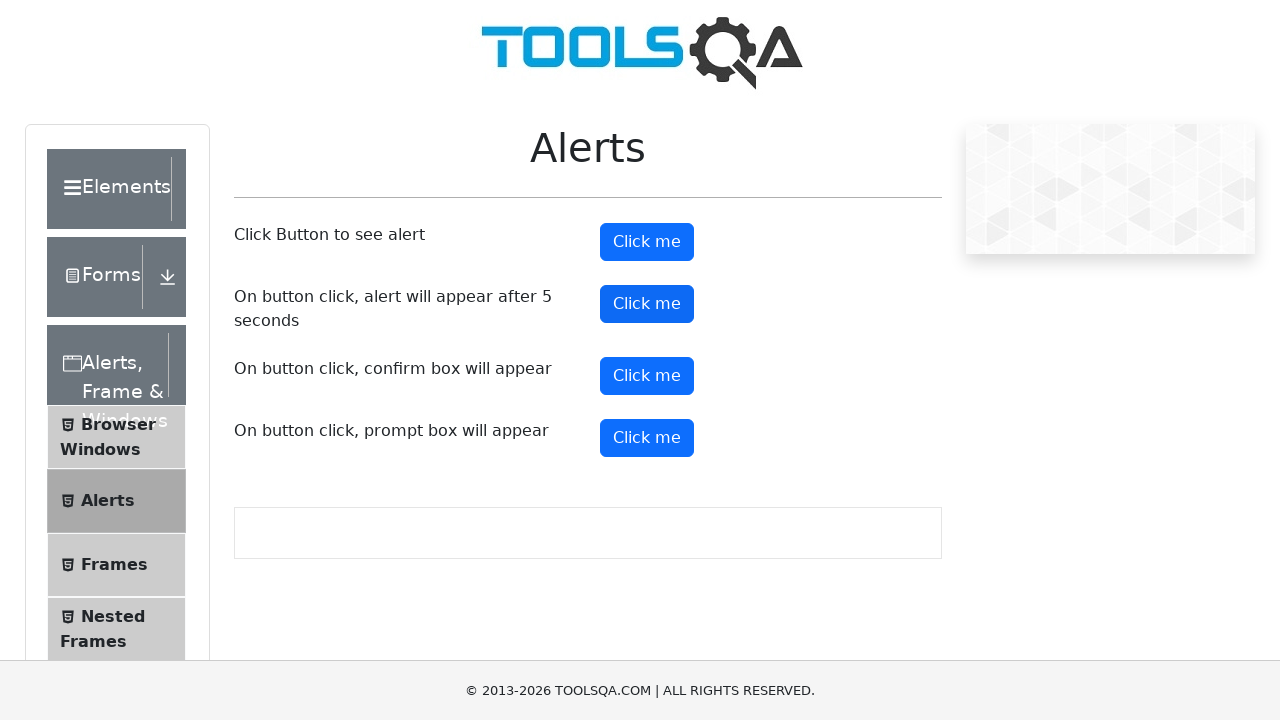

Waited 6 seconds for delayed alert to trigger and be accepted
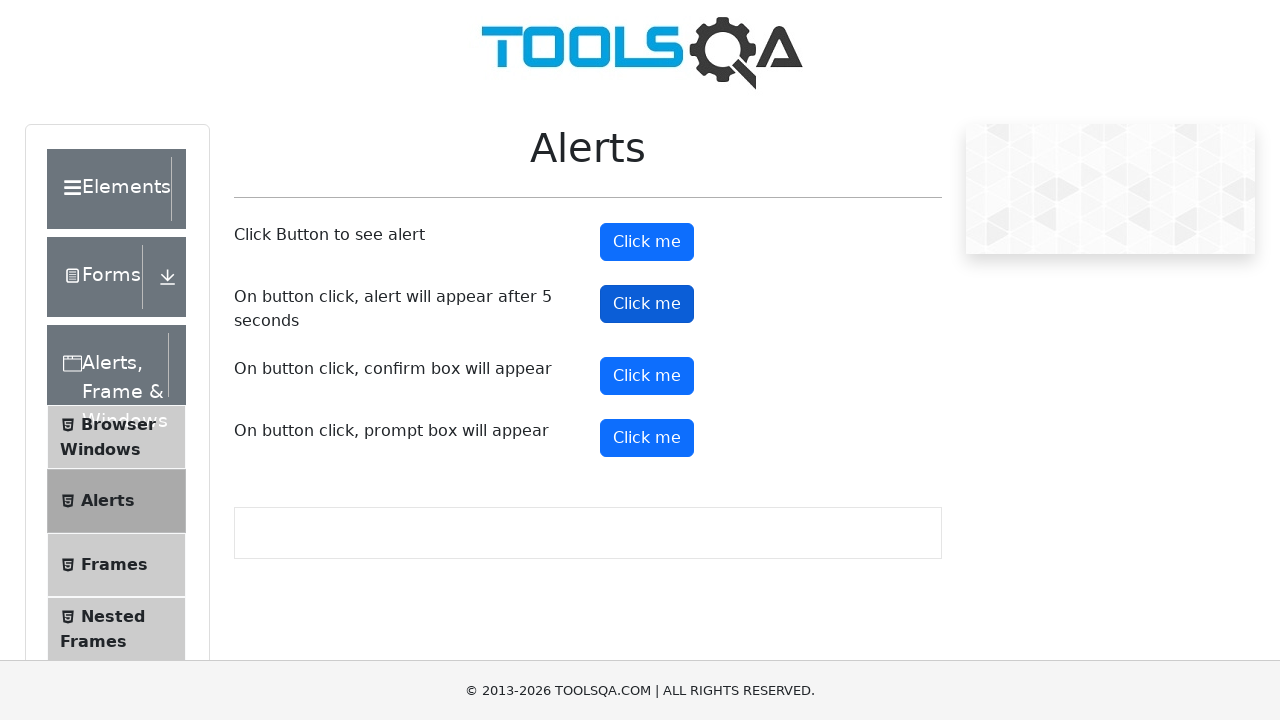

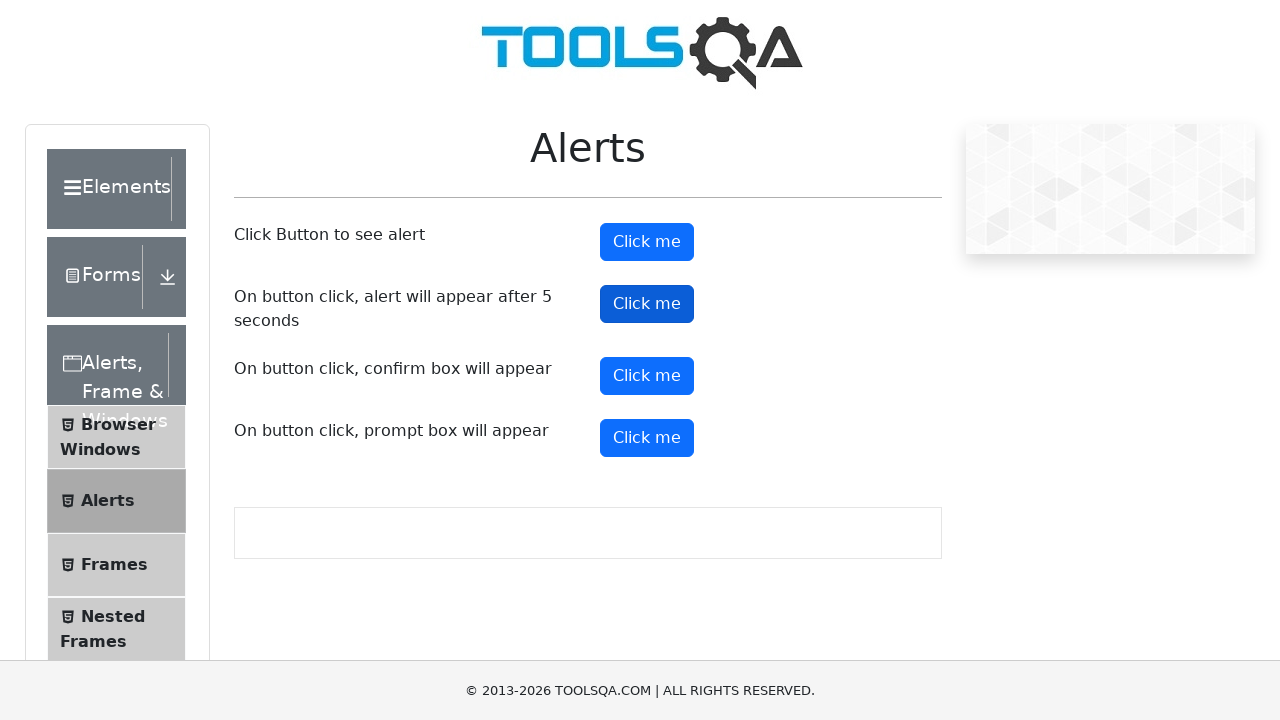